Solves a math problem by calculating a value from an element on the page, fills the answer field, checks robot checkboxes, and submits the form

Starting URL: https://suninjuly.github.io/math.html

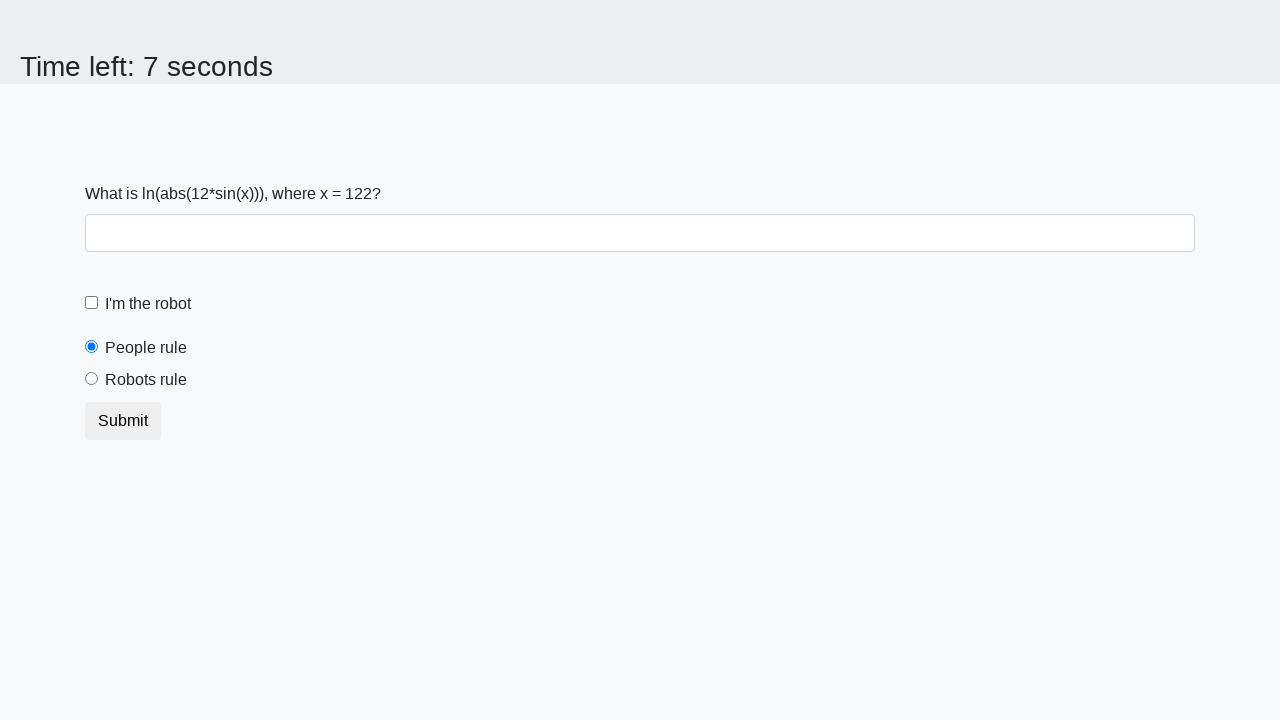

Located the input_value element
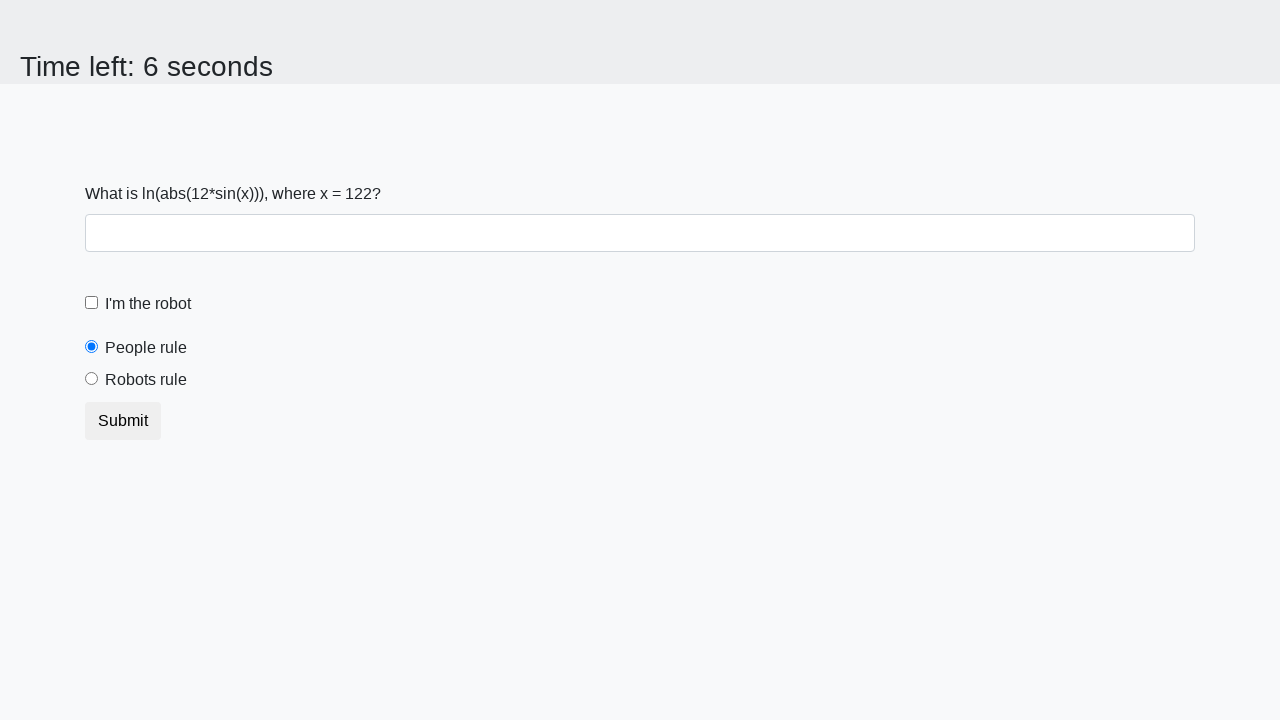

Extracted text content from input_value element
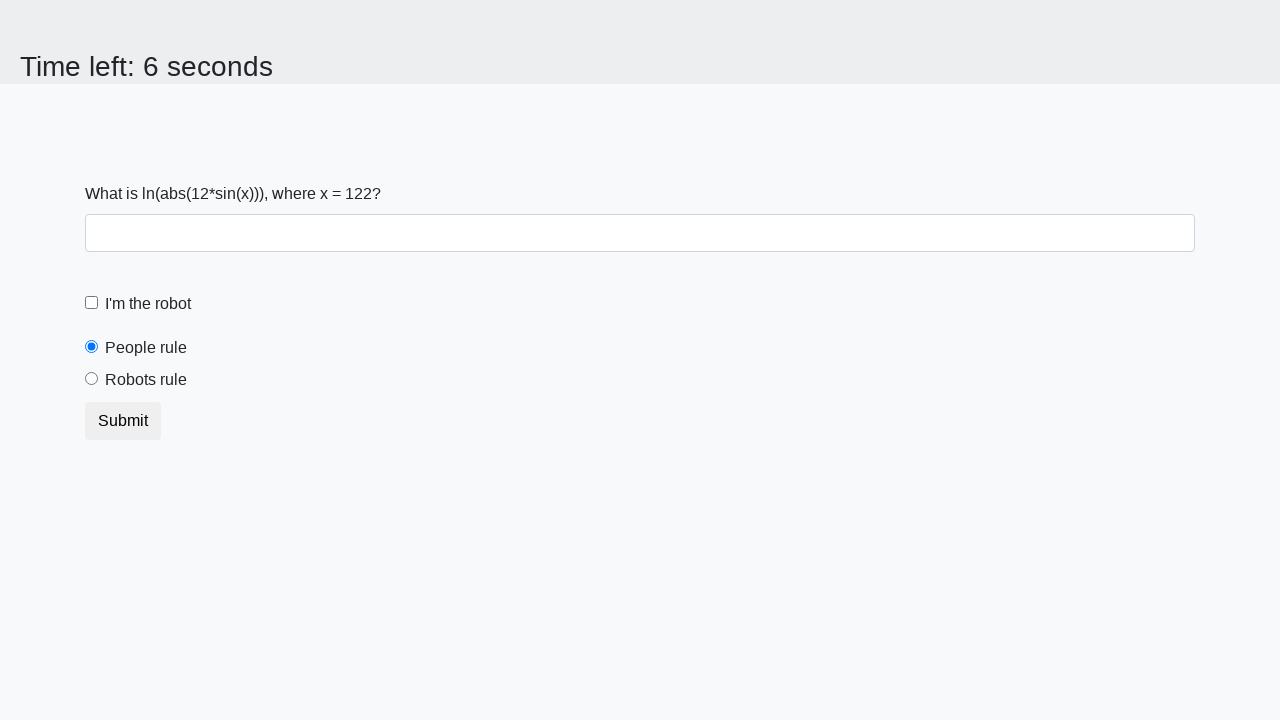

Calculated answer value: 1.7891824593814434
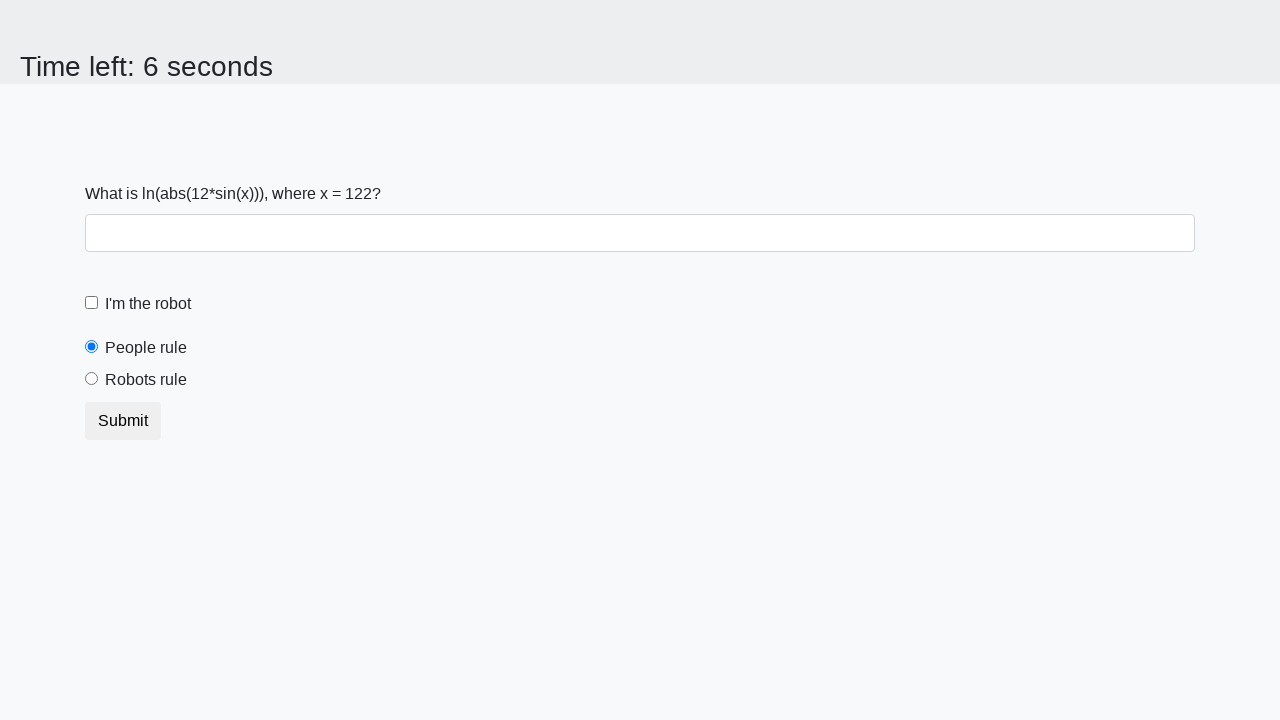

Filled answer field with calculated value on //*[@id="answer"]
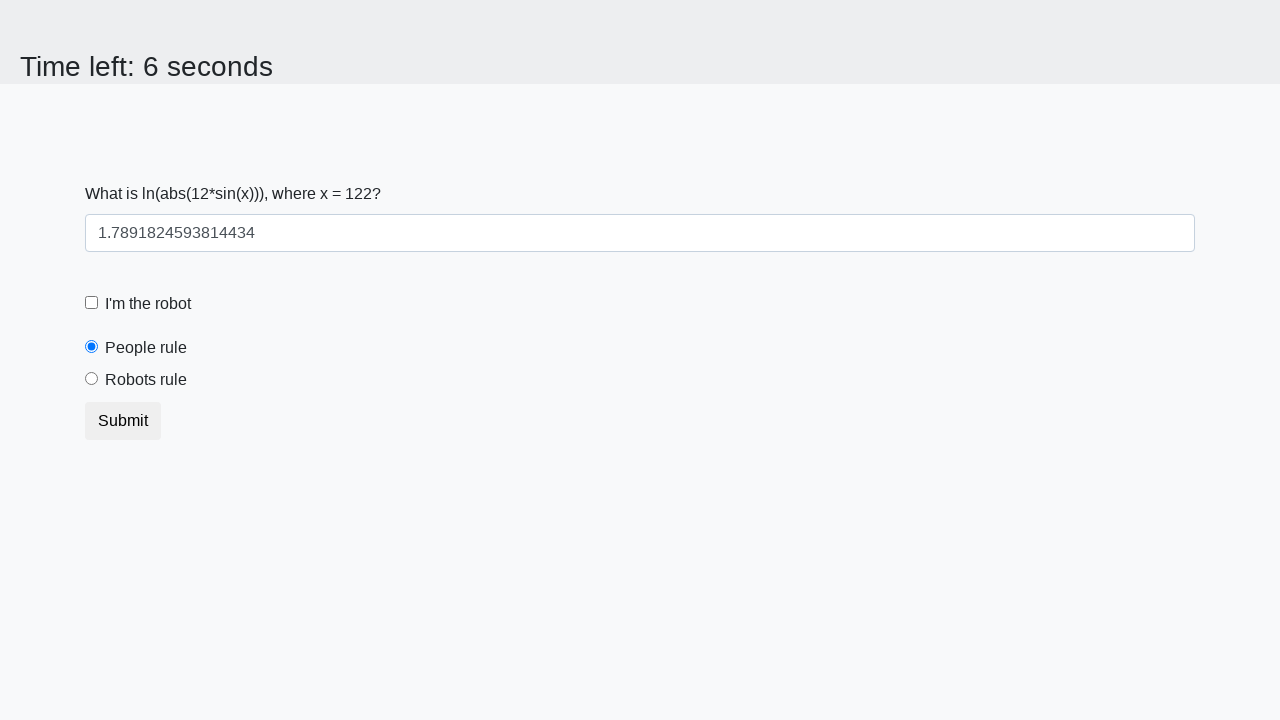

Clicked the checkbox at (92, 303) on xpath=//*[@type="checkbox"]
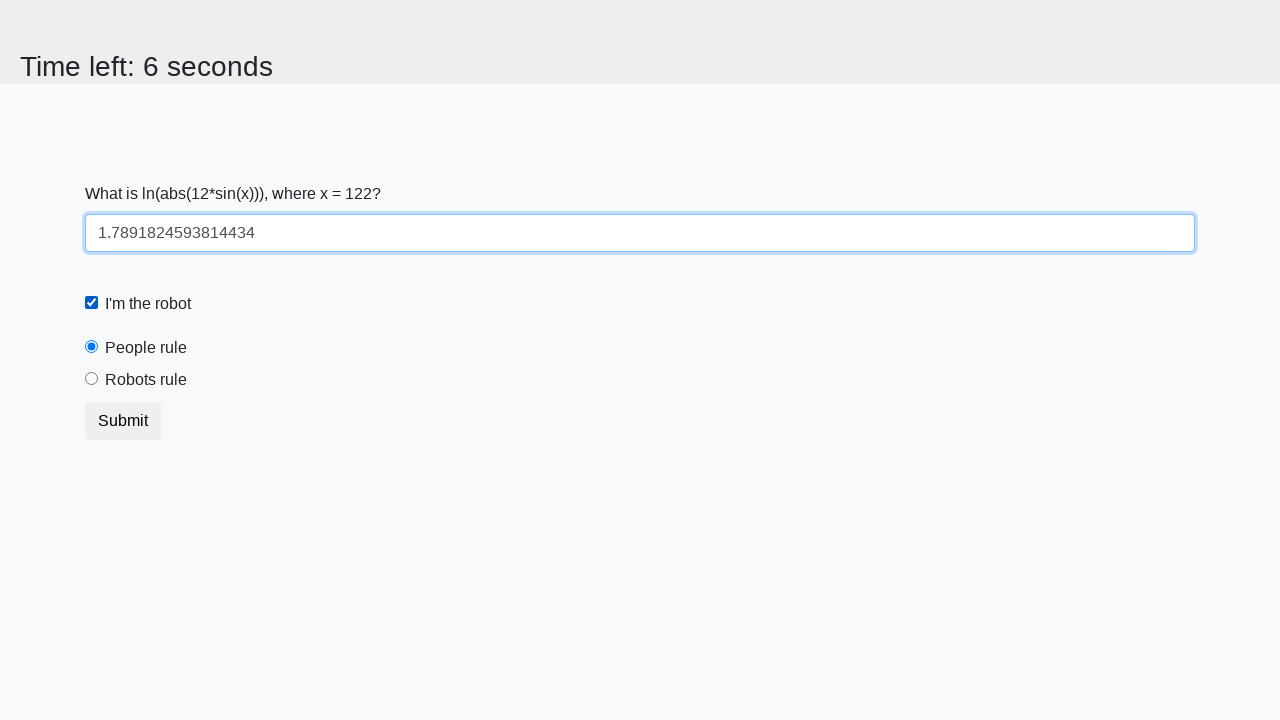

Clicked the robots rule radio button at (92, 379) on xpath=//*[@id="robotsRule"]
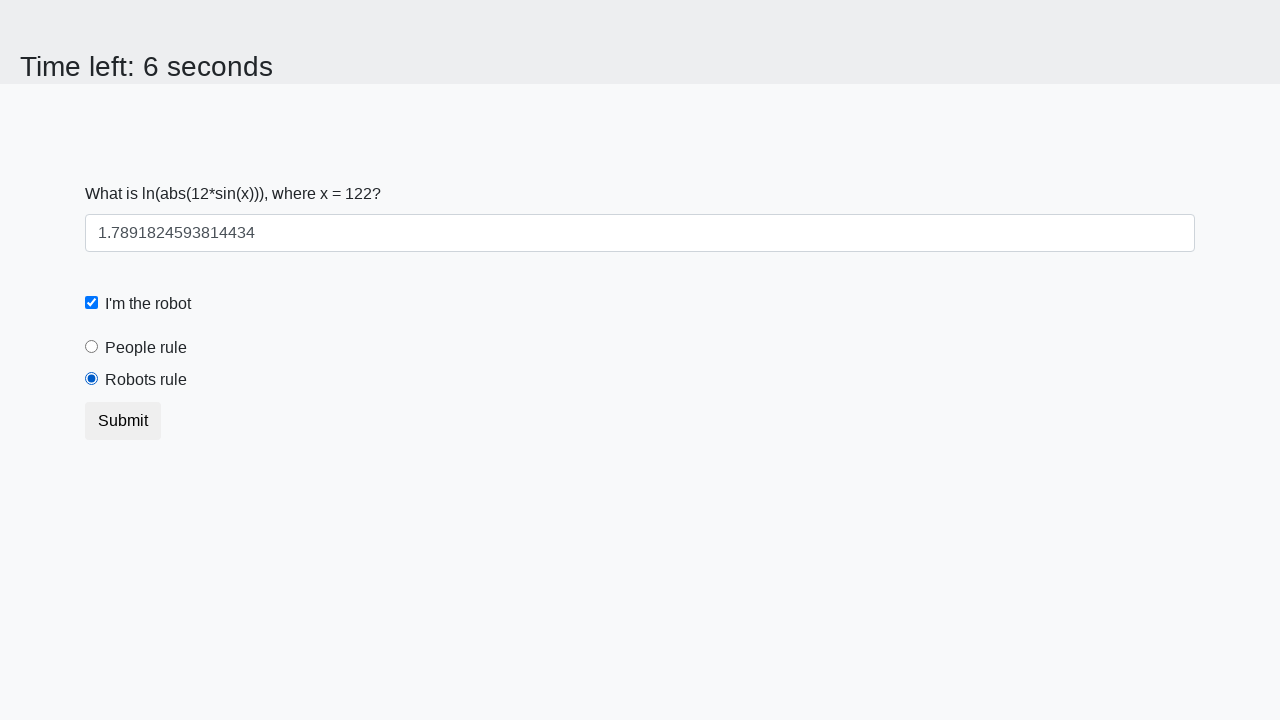

Clicked the submit button at (123, 421) on button.btn
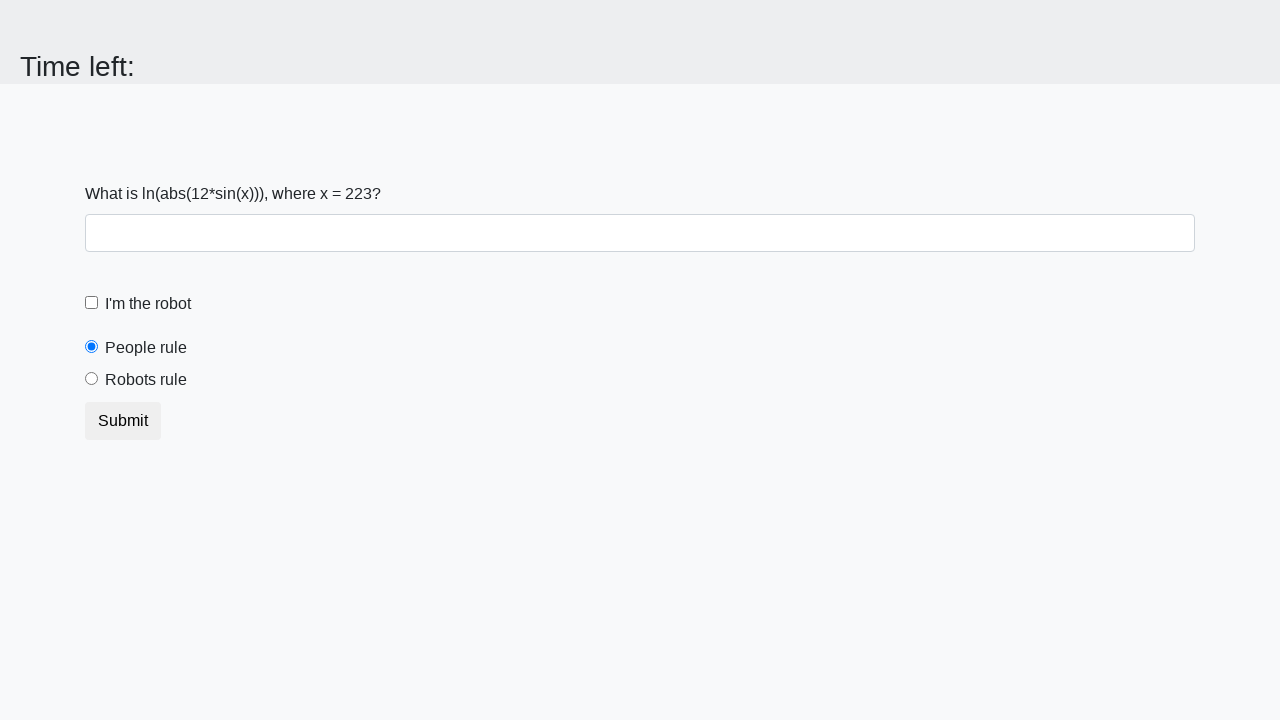

Waited 1000ms for result
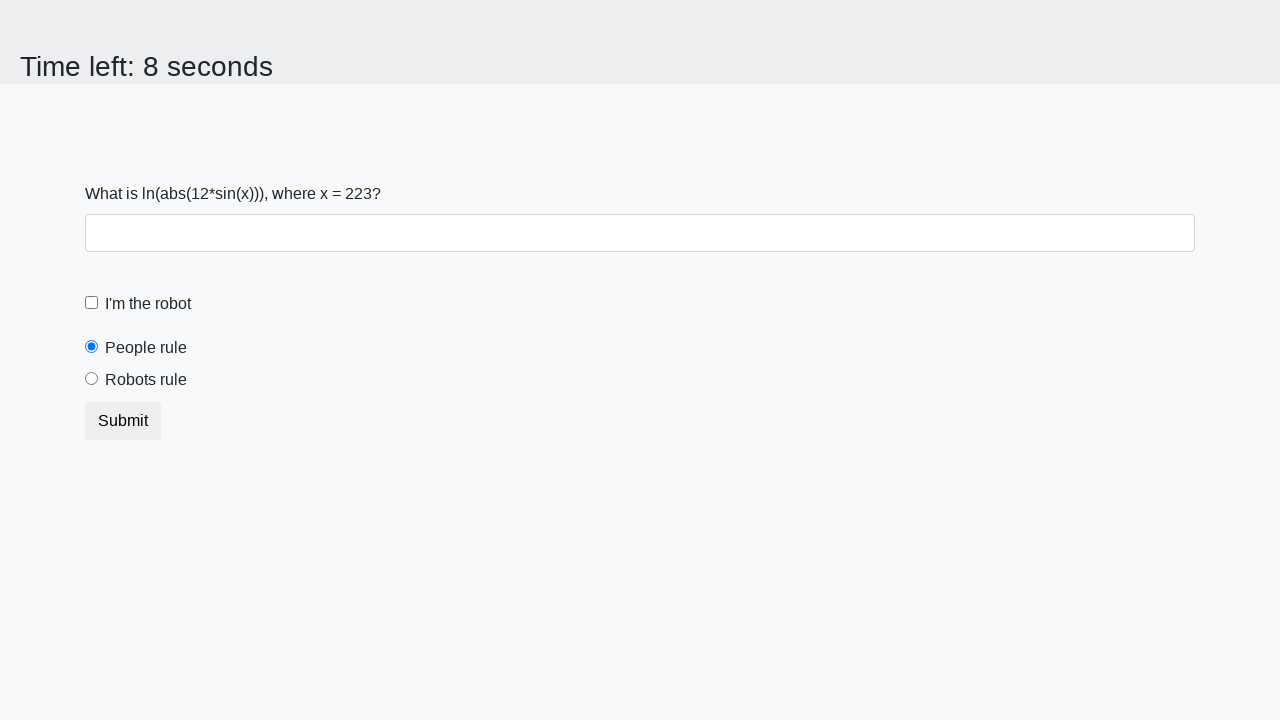

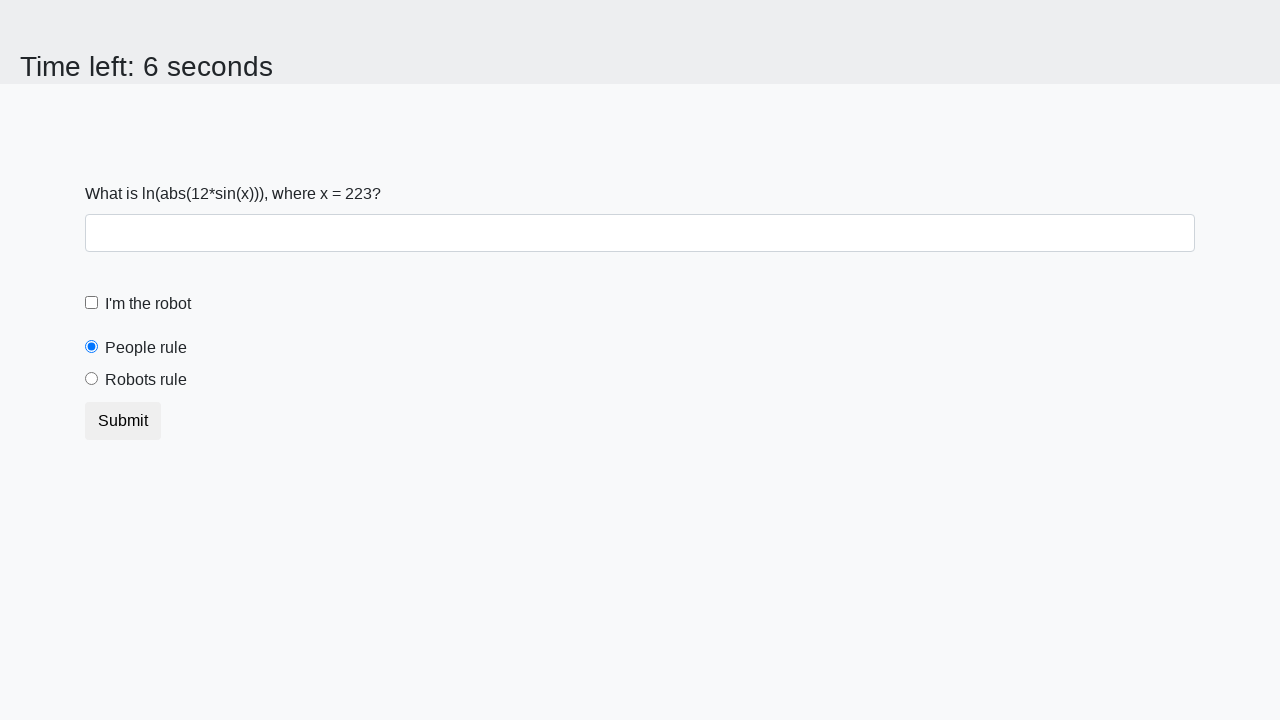